Tests dropdown menu selection by locating the year dropdown and selecting a value

Starting URL: https://testcenter.techproeducation.com/index.php?page=dropdown

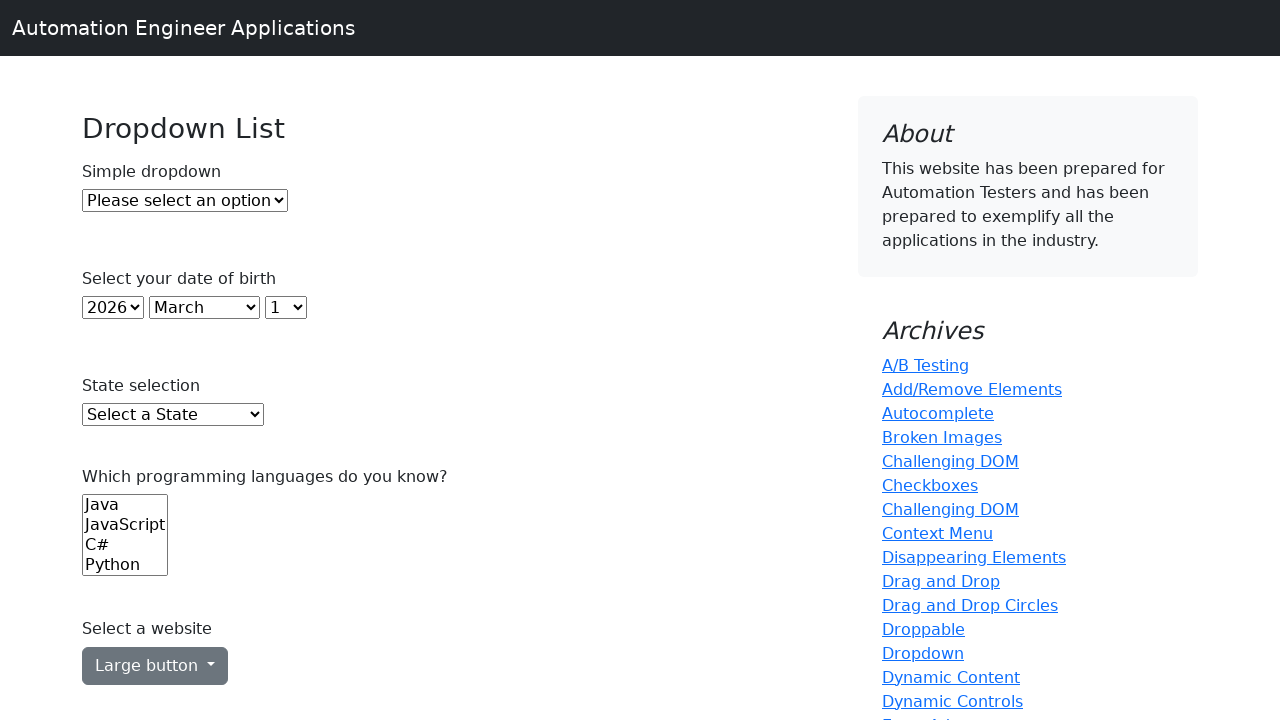

Selected year 2021 from dropdown menu on #year
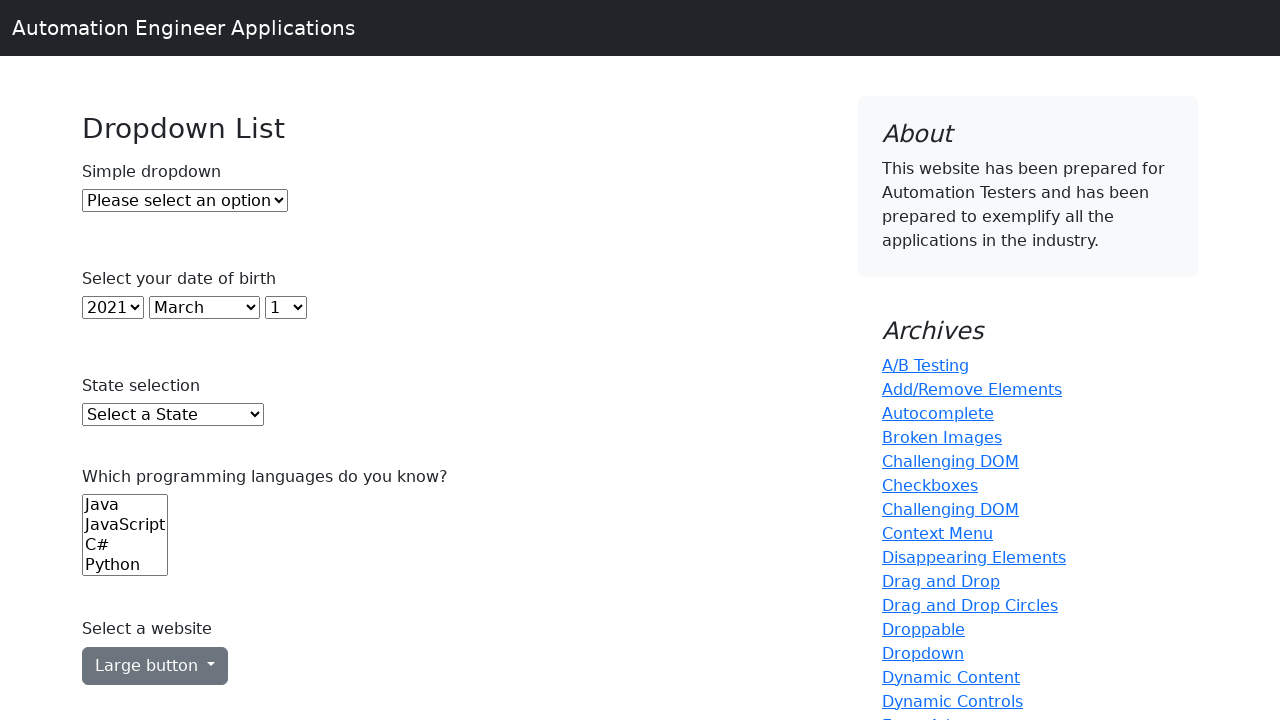

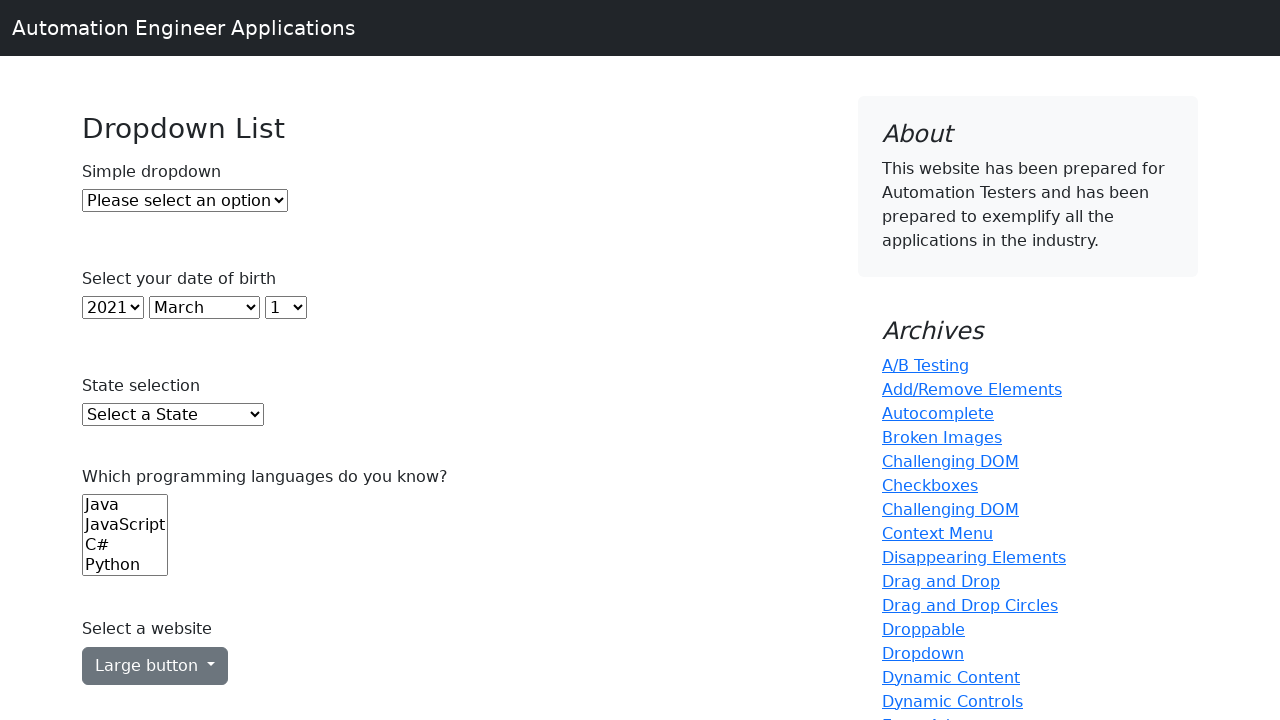